Tests the search functionality on AJIO website by entering a search term into the search box using Actions class

Starting URL: https://www.ajio.com/

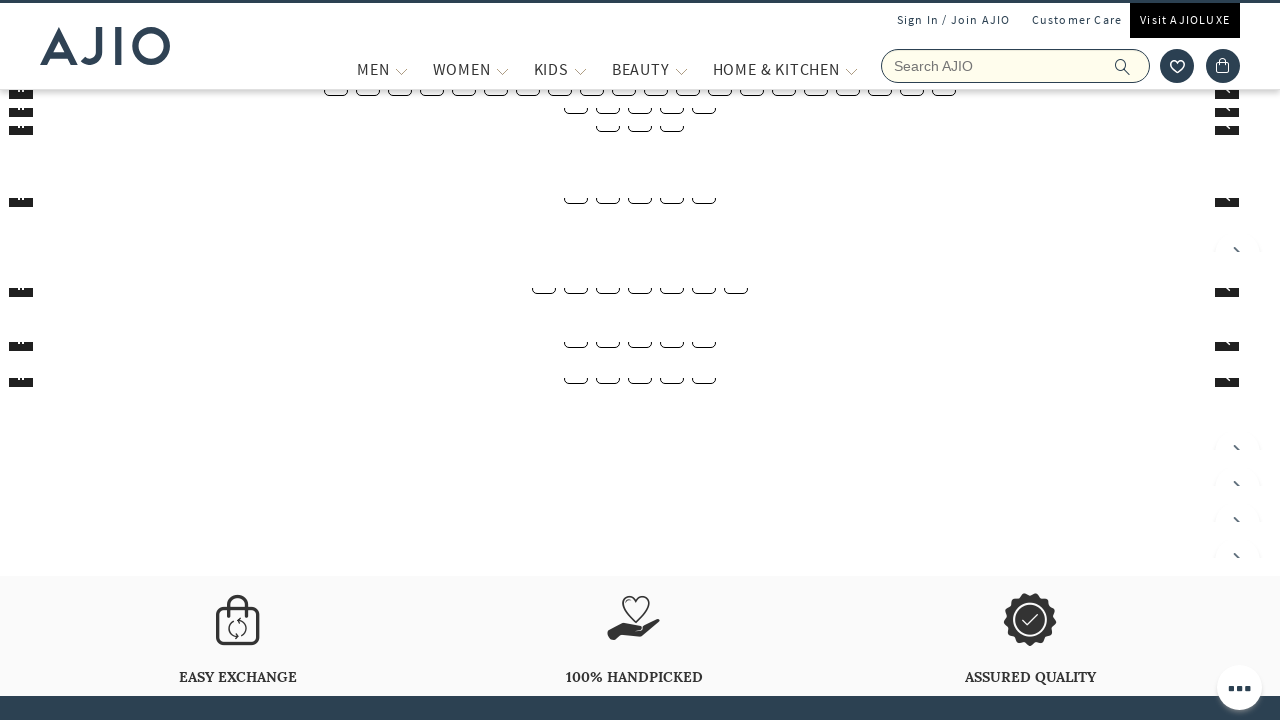

Filled search box with 'watches' on AJIO website on input[name='searchVal']
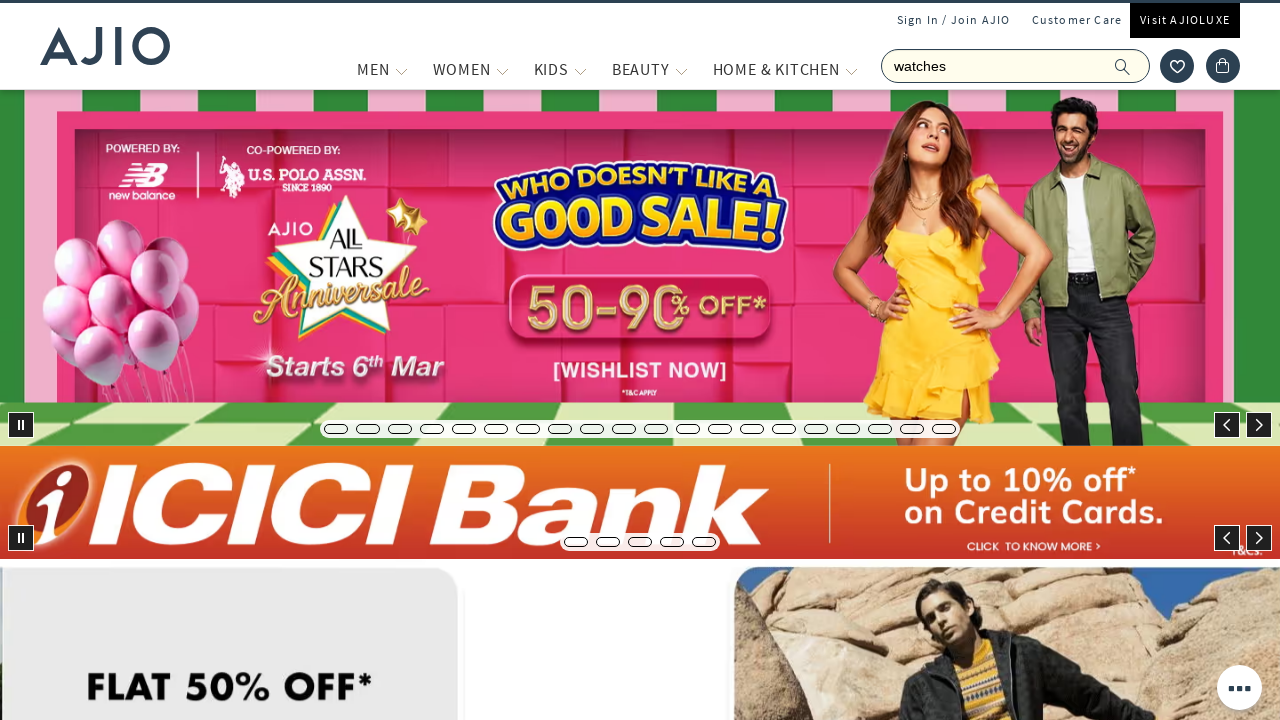

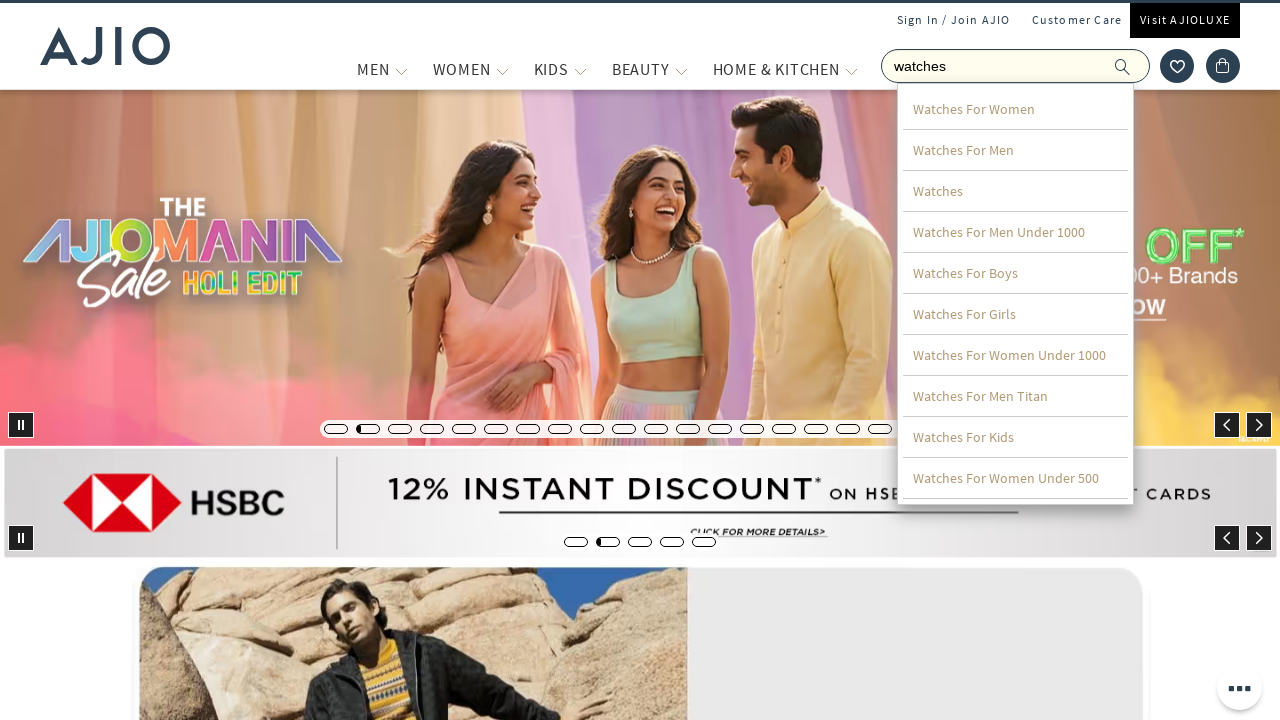